Navigates to GitHub homepage and verifies the page loads by checking that the page title is present.

Starting URL: https://github.com

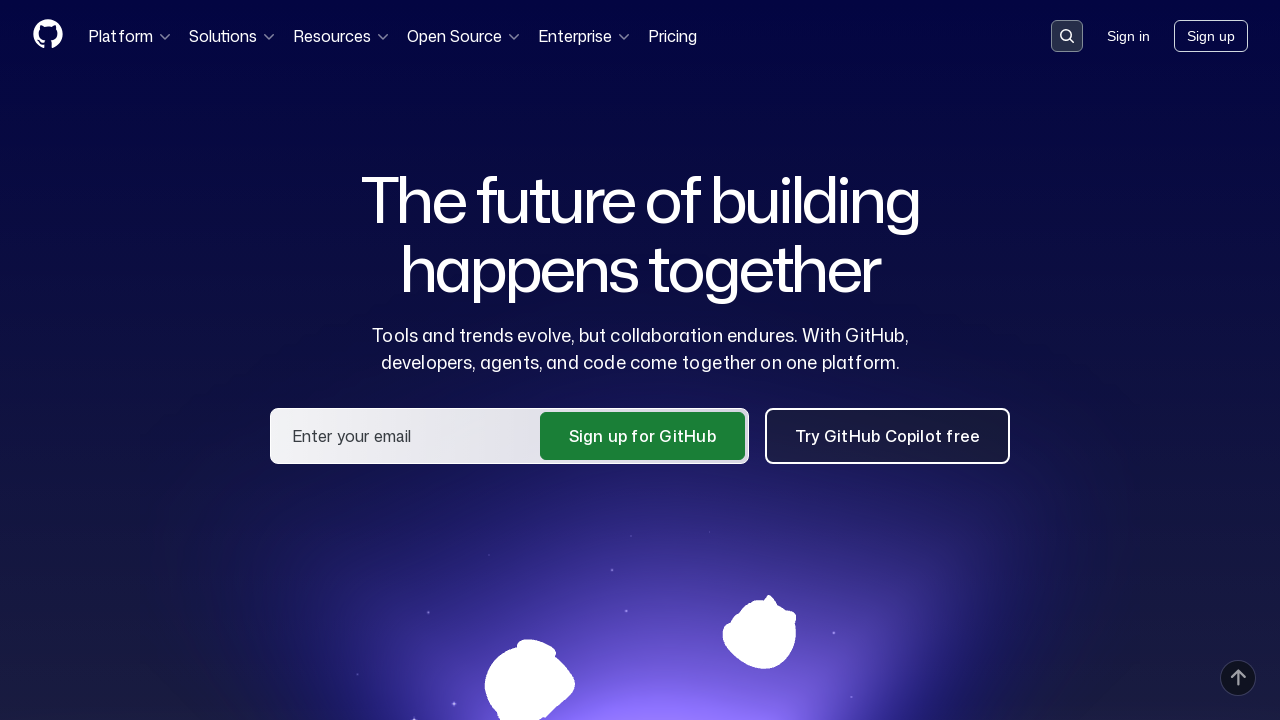

Navigated to GitHub homepage
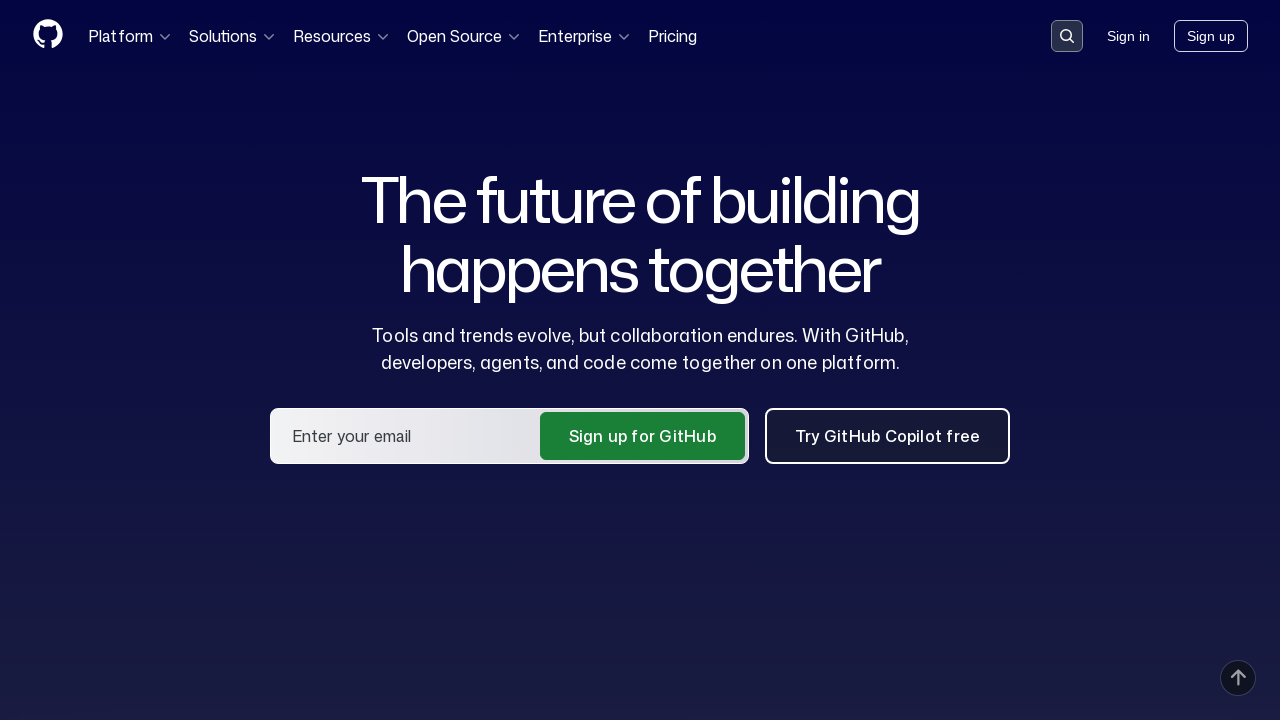

Page loaded - domcontentloaded state reached
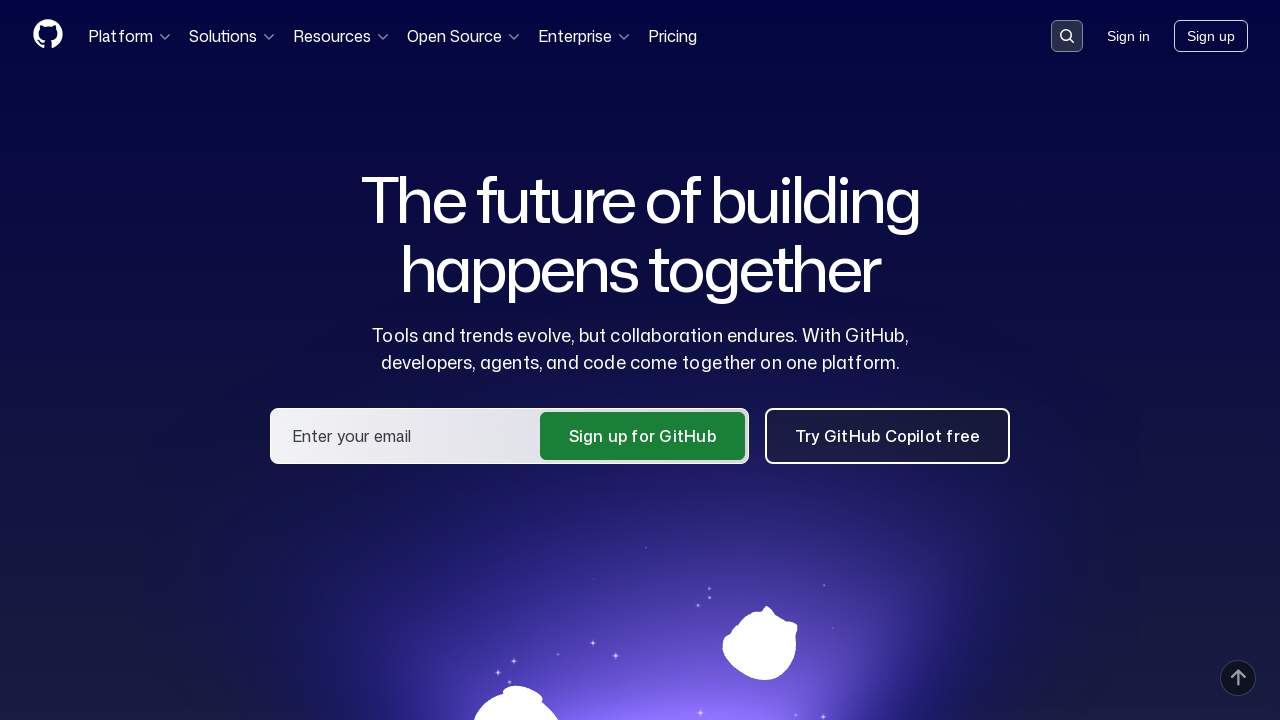

Retrieved page title: GitHub · Change is constant. GitHub keeps you ahead. · GitHub
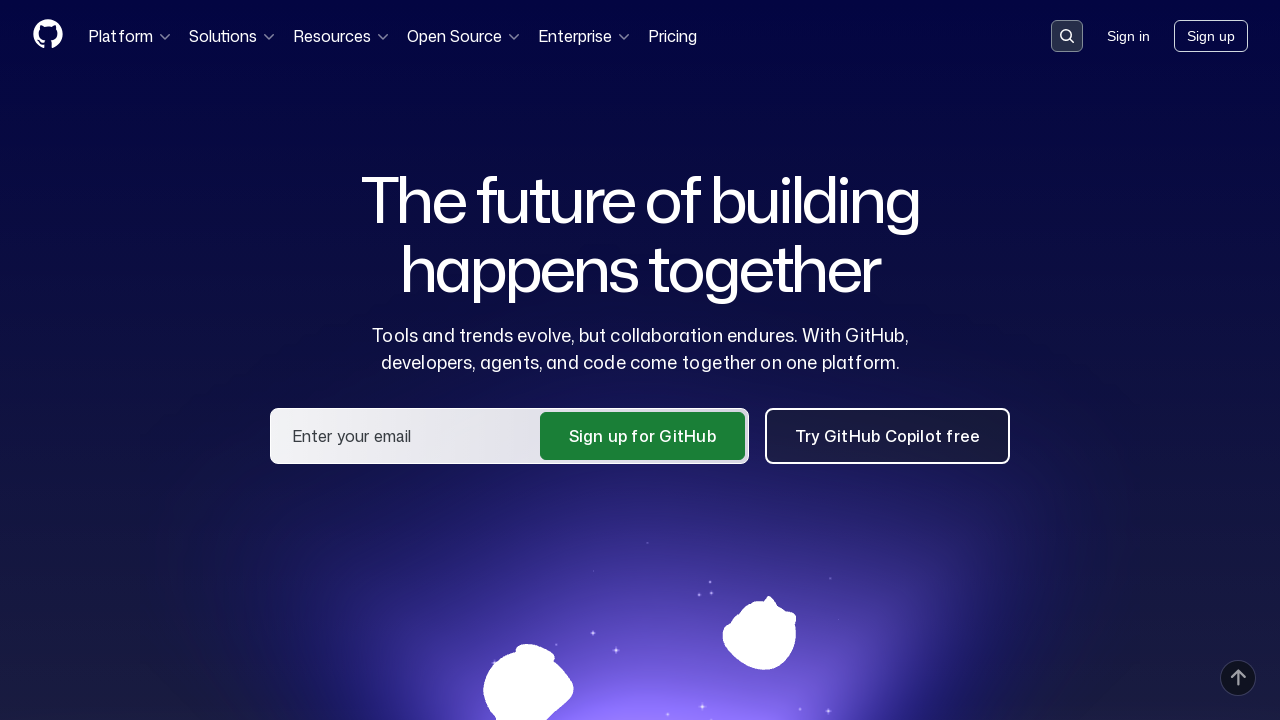

Verified page title contains 'GitHub'
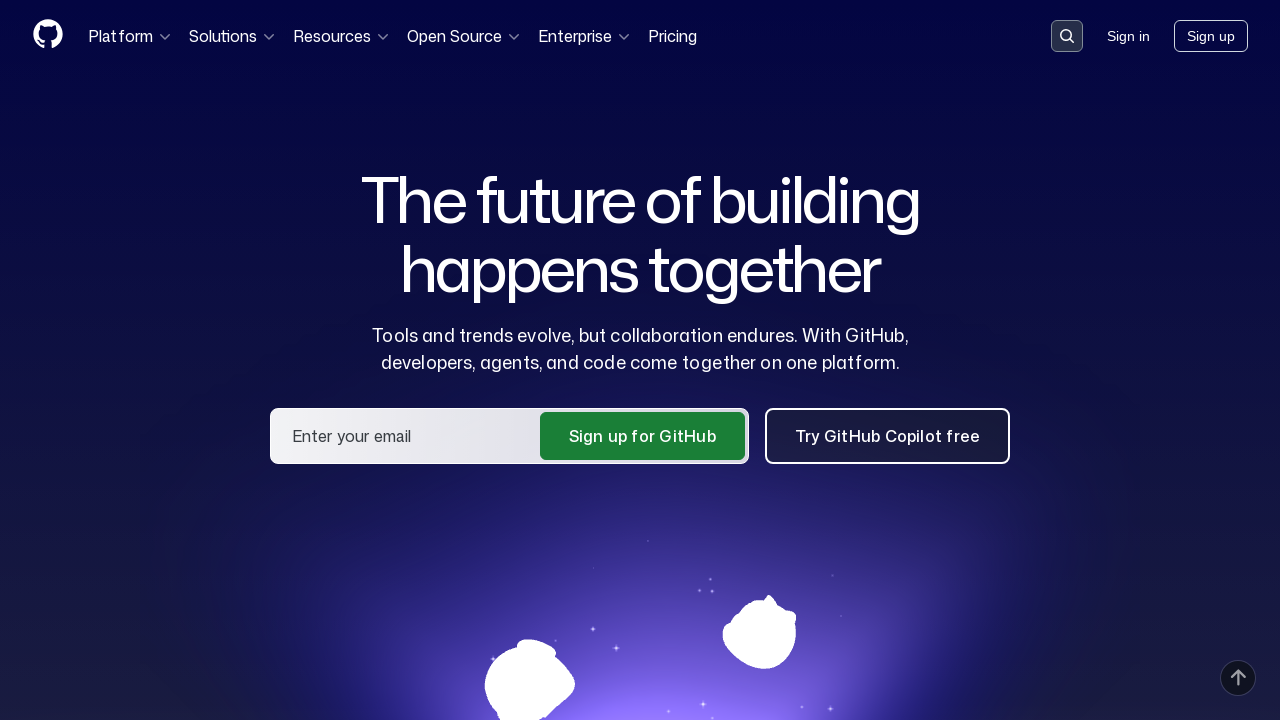

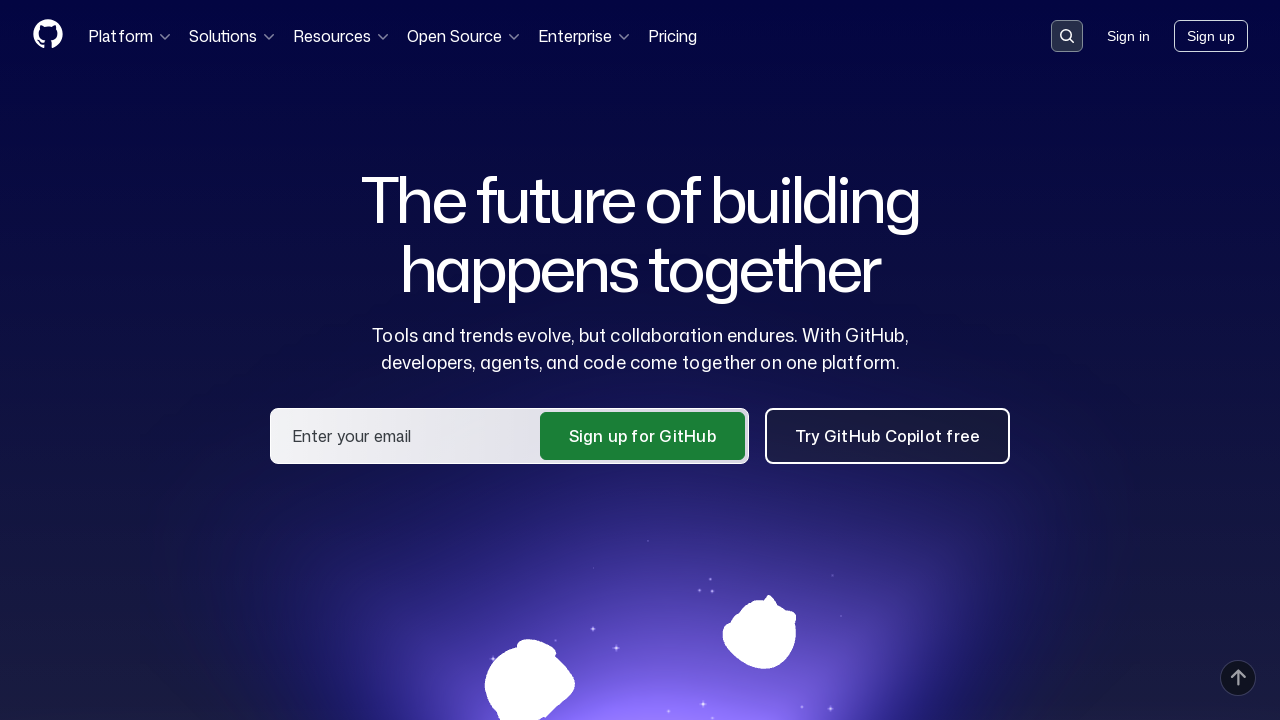